Tests alert handling by clicking a button that triggers an alert after a delay and then accepting it

Starting URL: https://letcode.in/waits

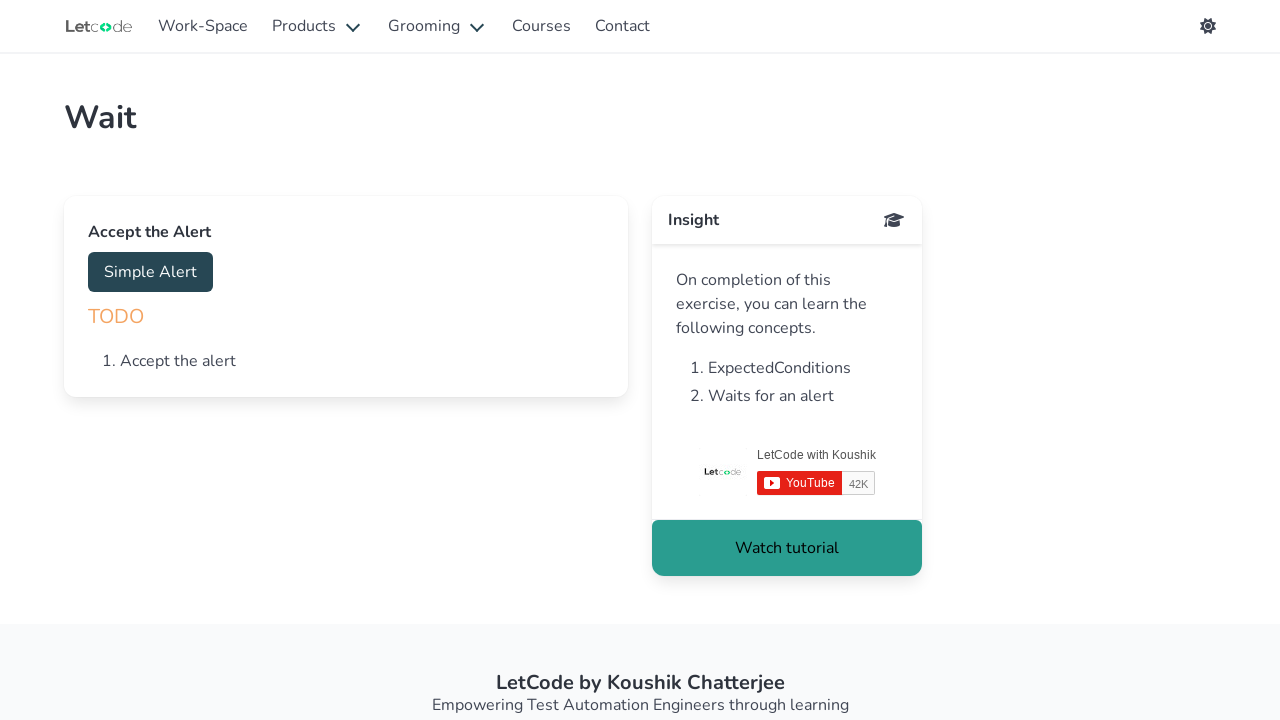

Clicked button to trigger delayed alert at (150, 272) on #accept
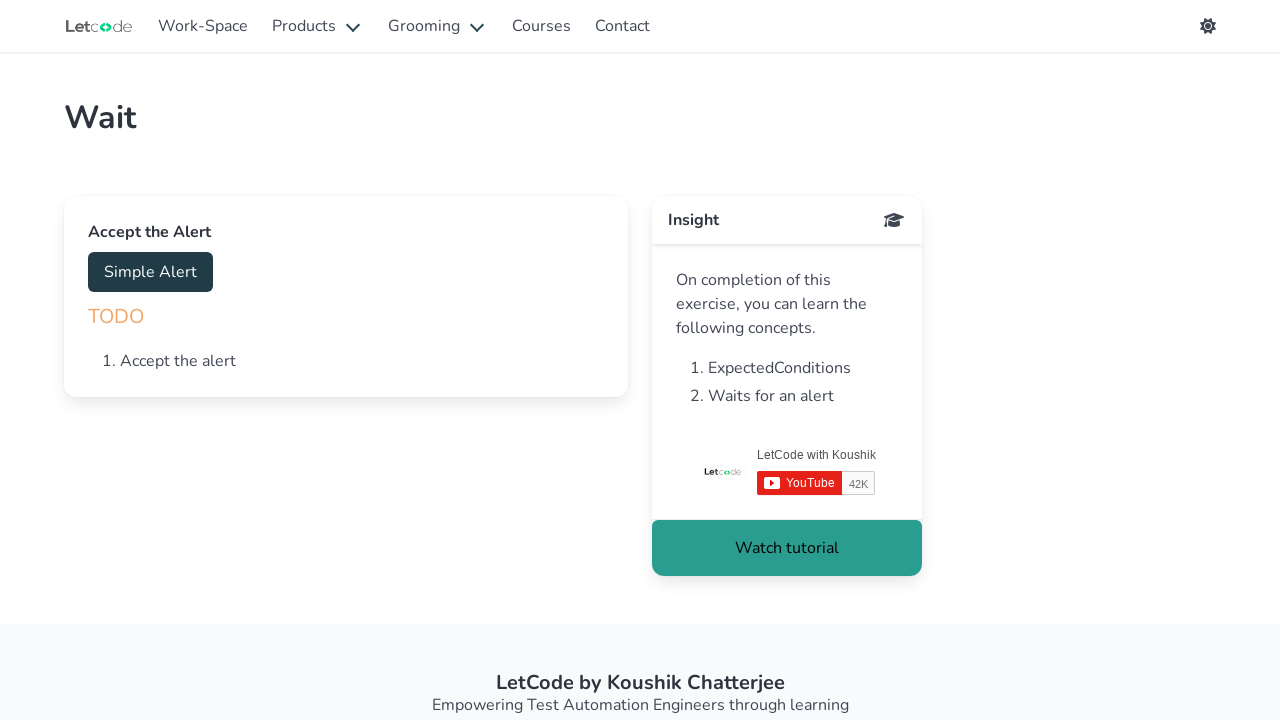

Set up dialog handler to accept alerts
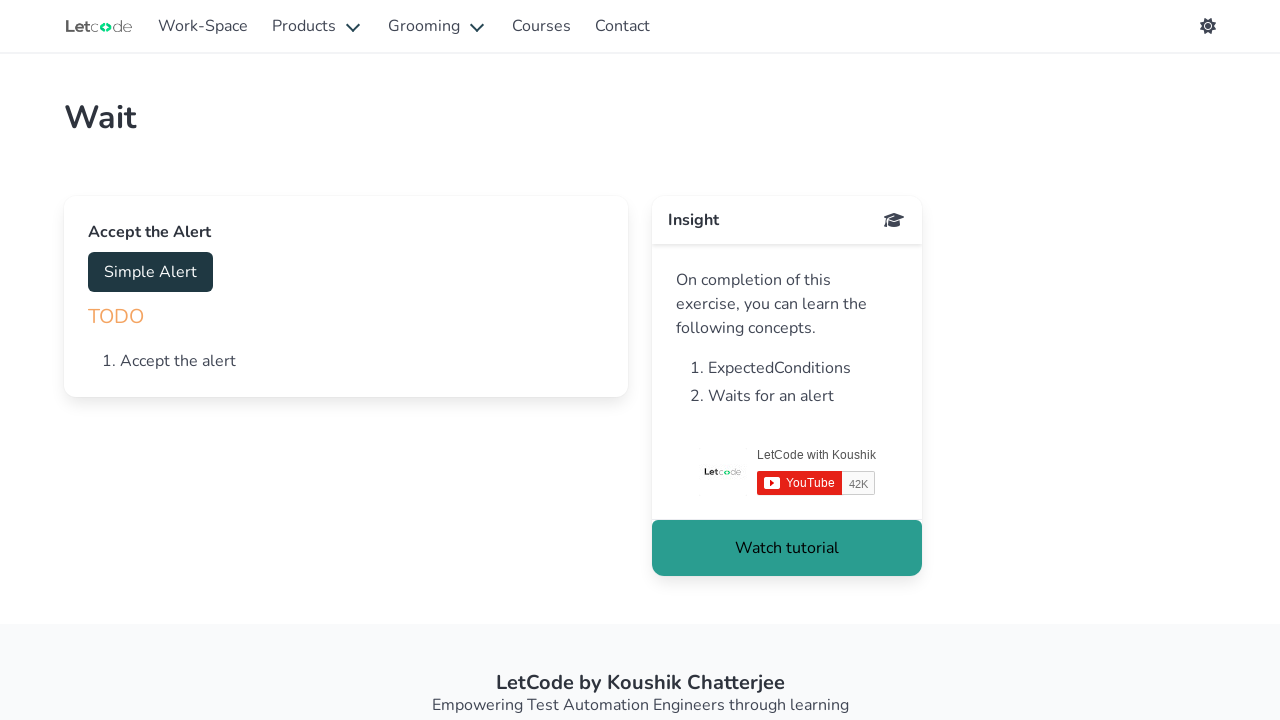

Waited 20 seconds for delayed alert to appear and be accepted
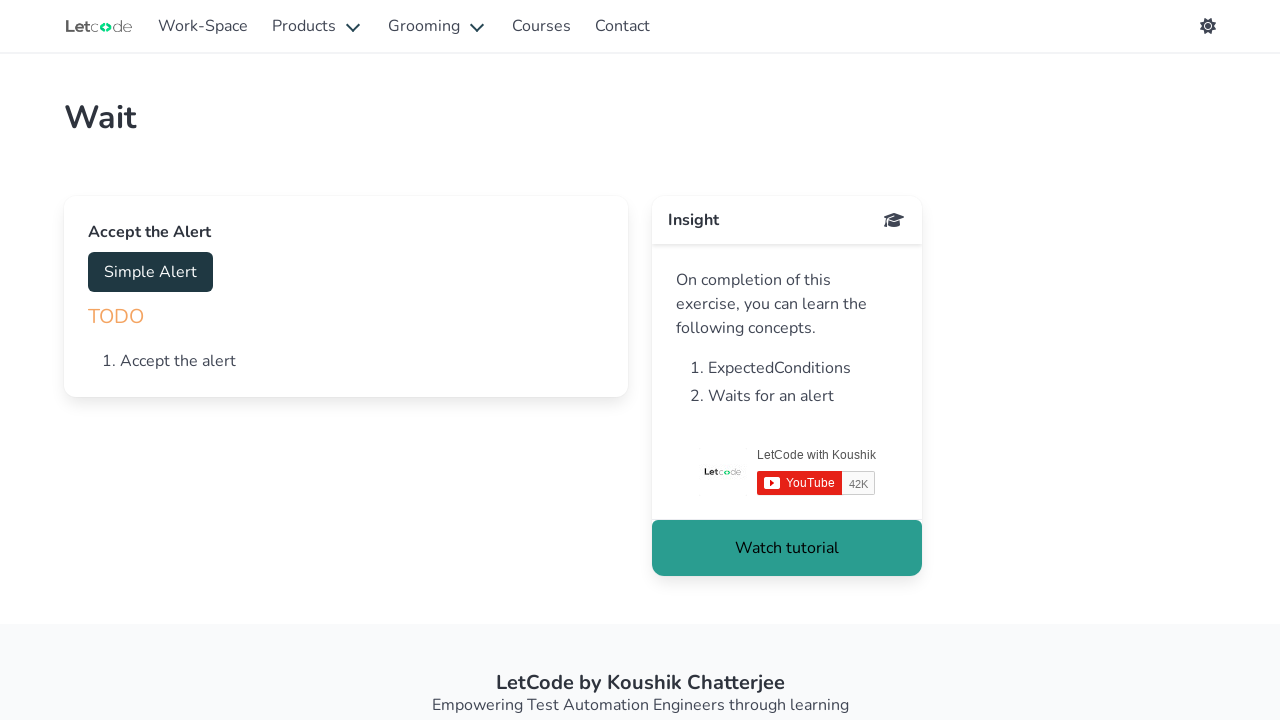

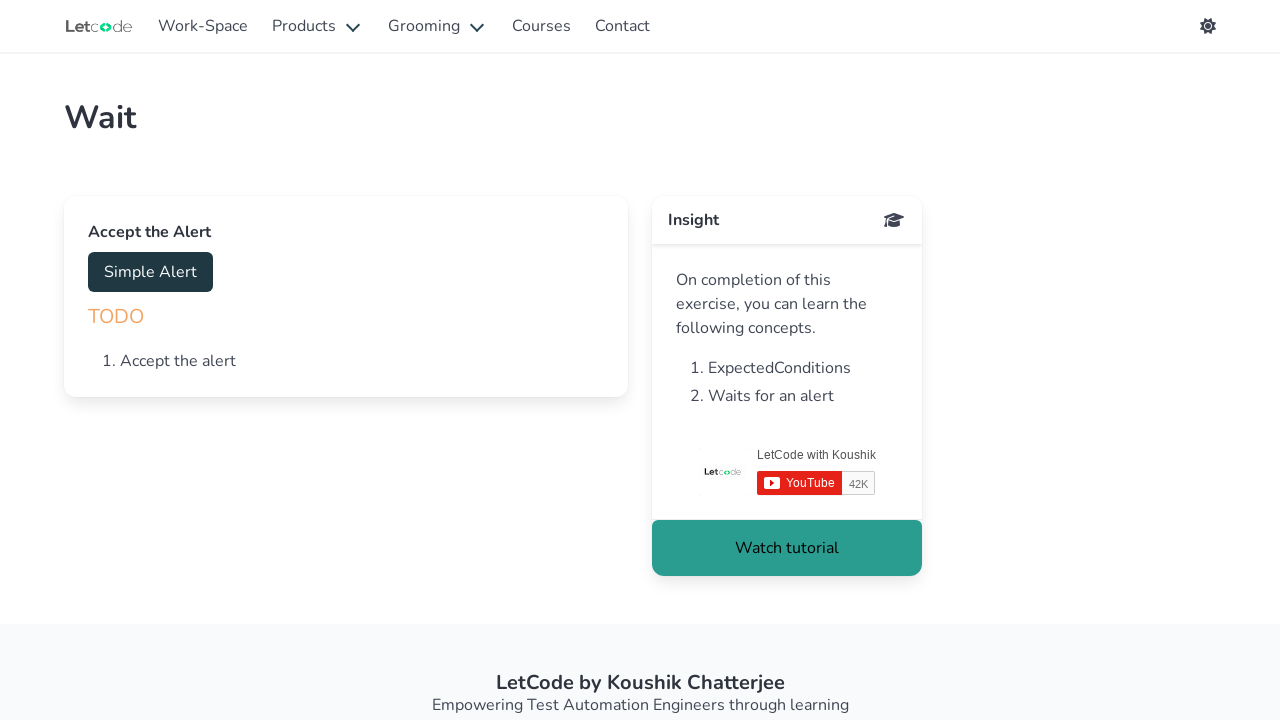